Tests page loading and scrolling functionality by navigating to a quotes website, verifying it loads, then scrolling down the page to verify scroll behavior works correctly.

Starting URL: https://theysaidso.com/

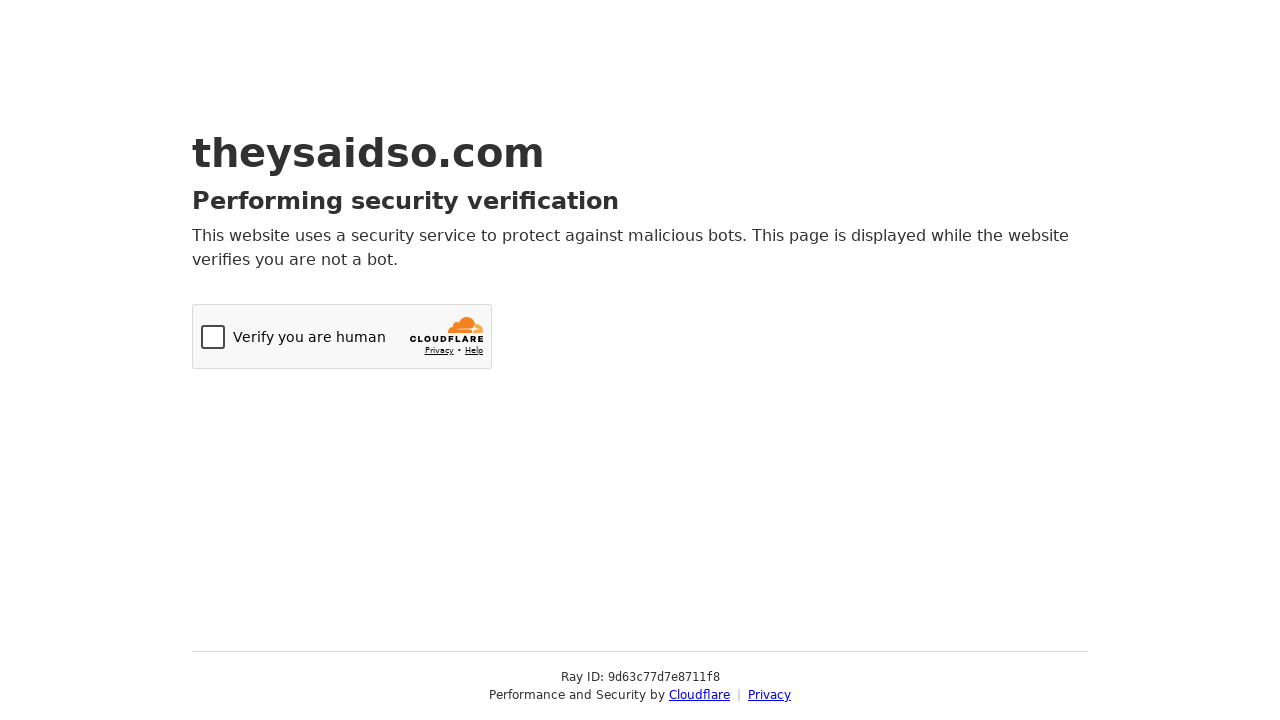

Navigated to quotes website (theysaidso.com)
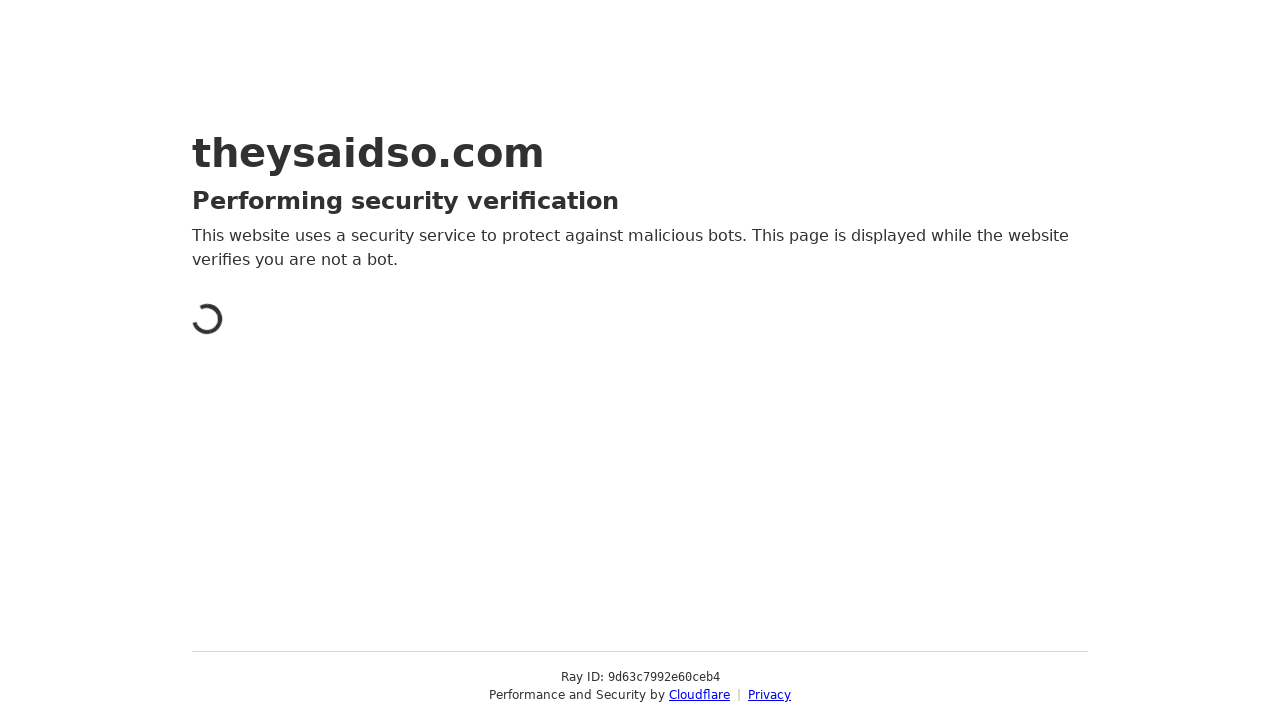

Page loaded and DOM content ready
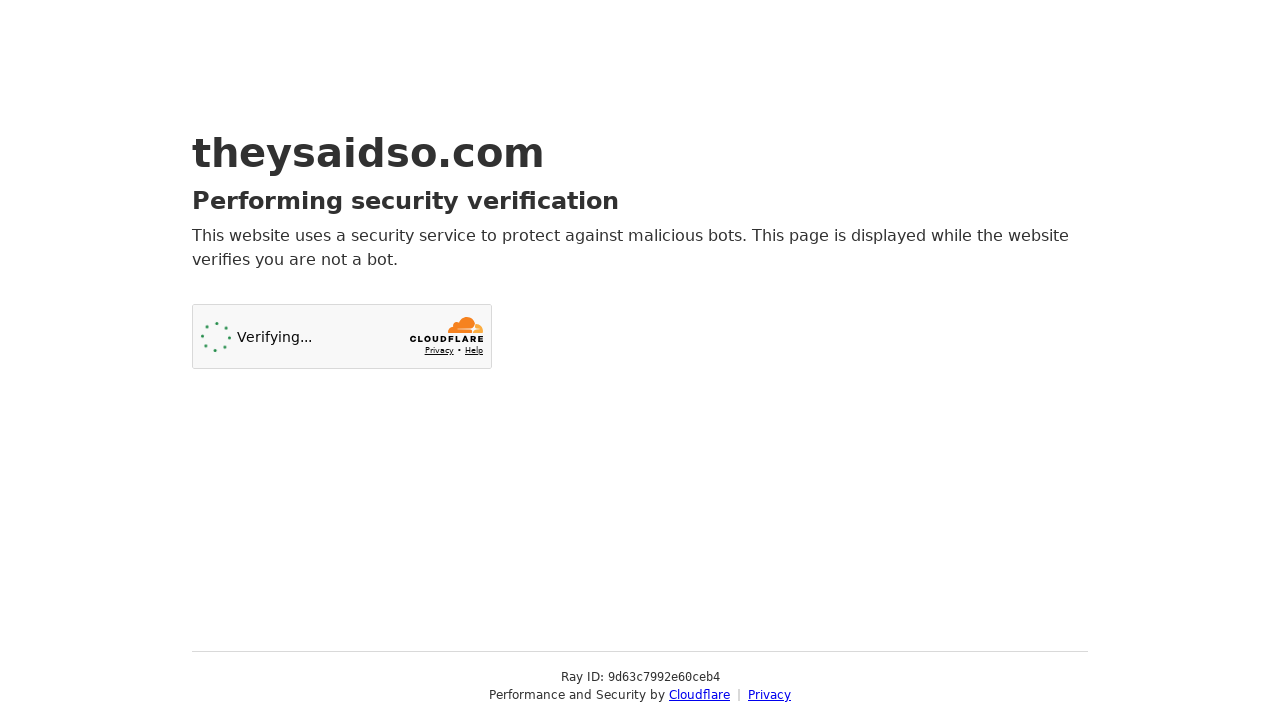

Scrolled down 500 pixels on the page
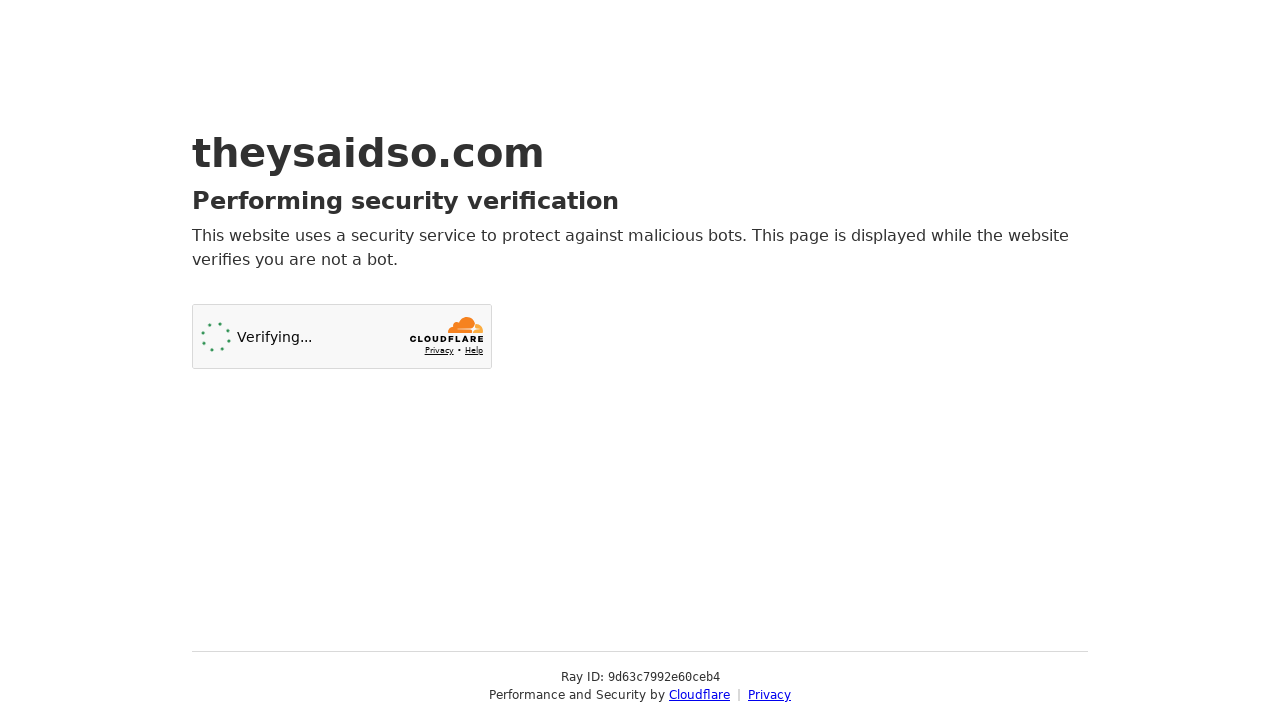

Waited for scroll animation and lazy-loaded content to complete
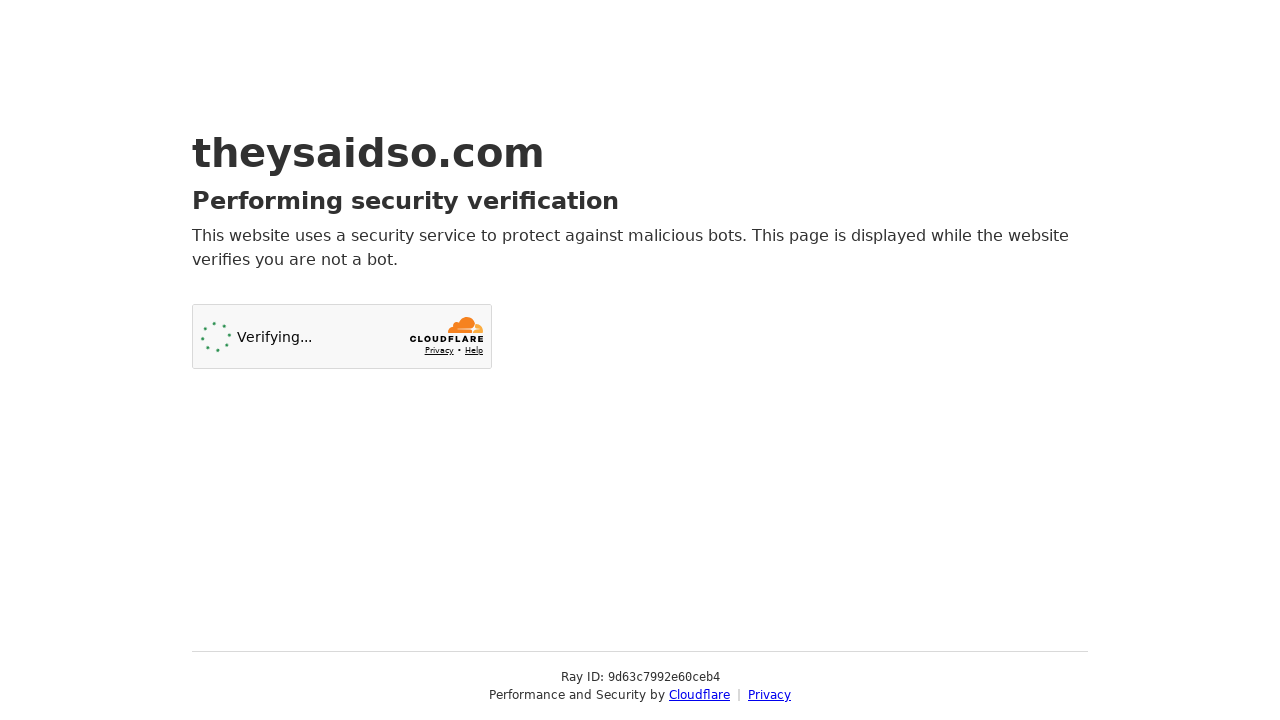

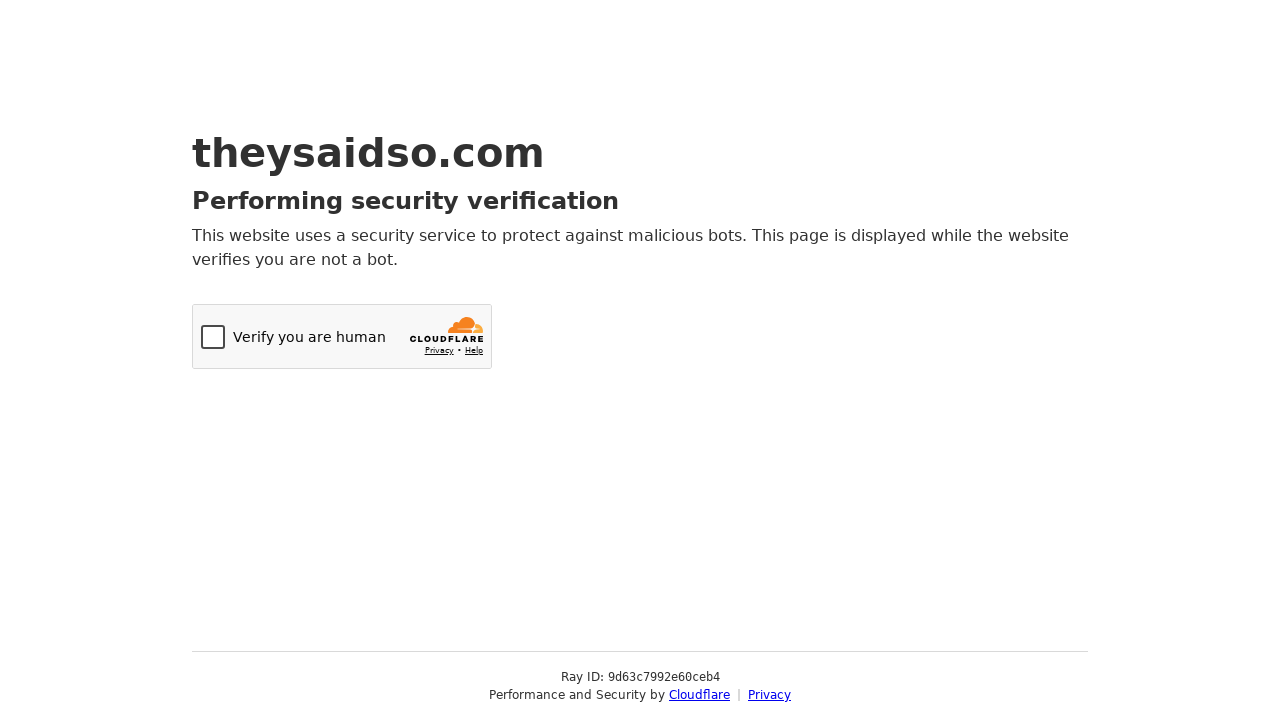